Retrieves a value from an element's attribute, calculates a mathematical result, fills a form with the result, selects checkboxes and radio buttons, then submits the form

Starting URL: http://suninjuly.github.io/get_attribute.html

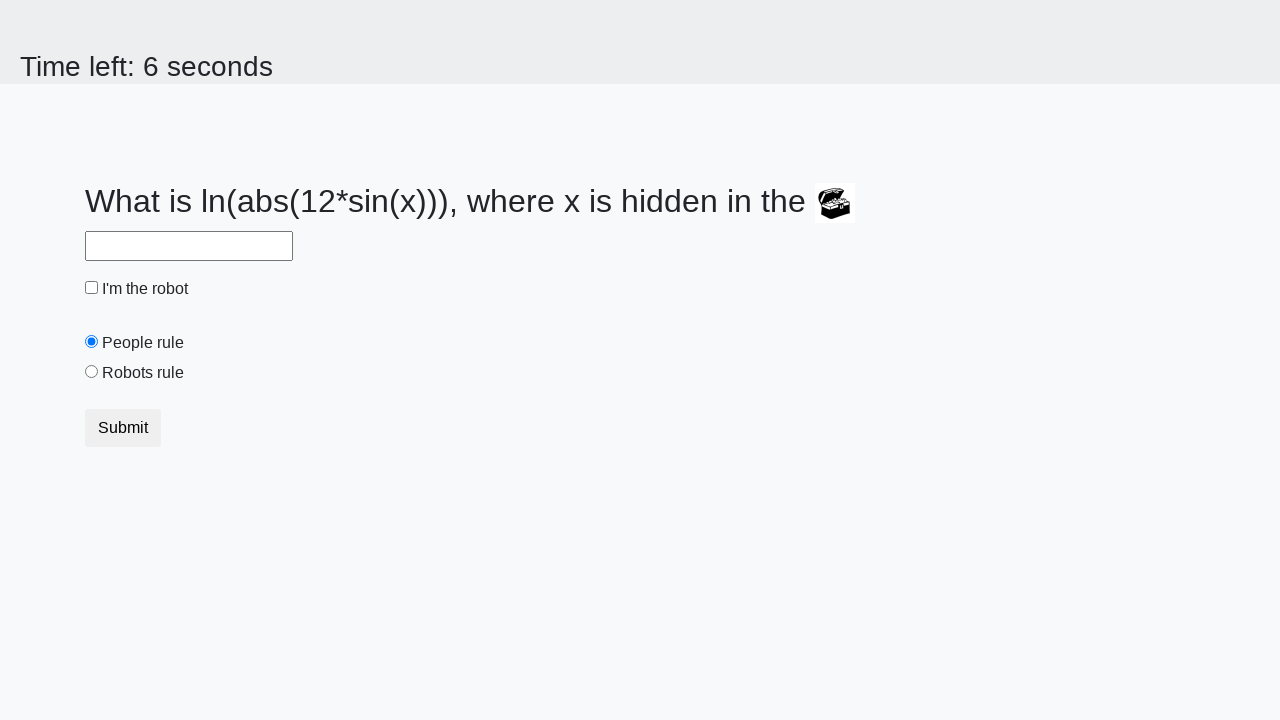

Located treasure element
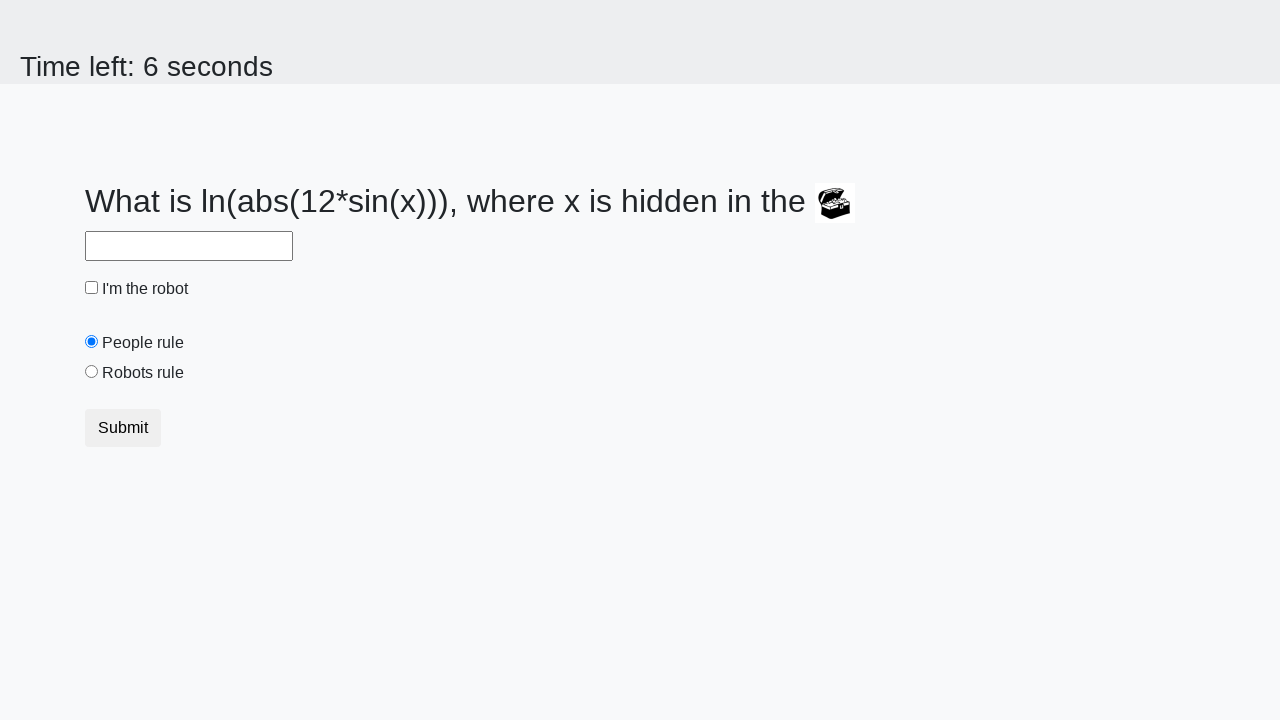

Retrieved valuex attribute from treasure element
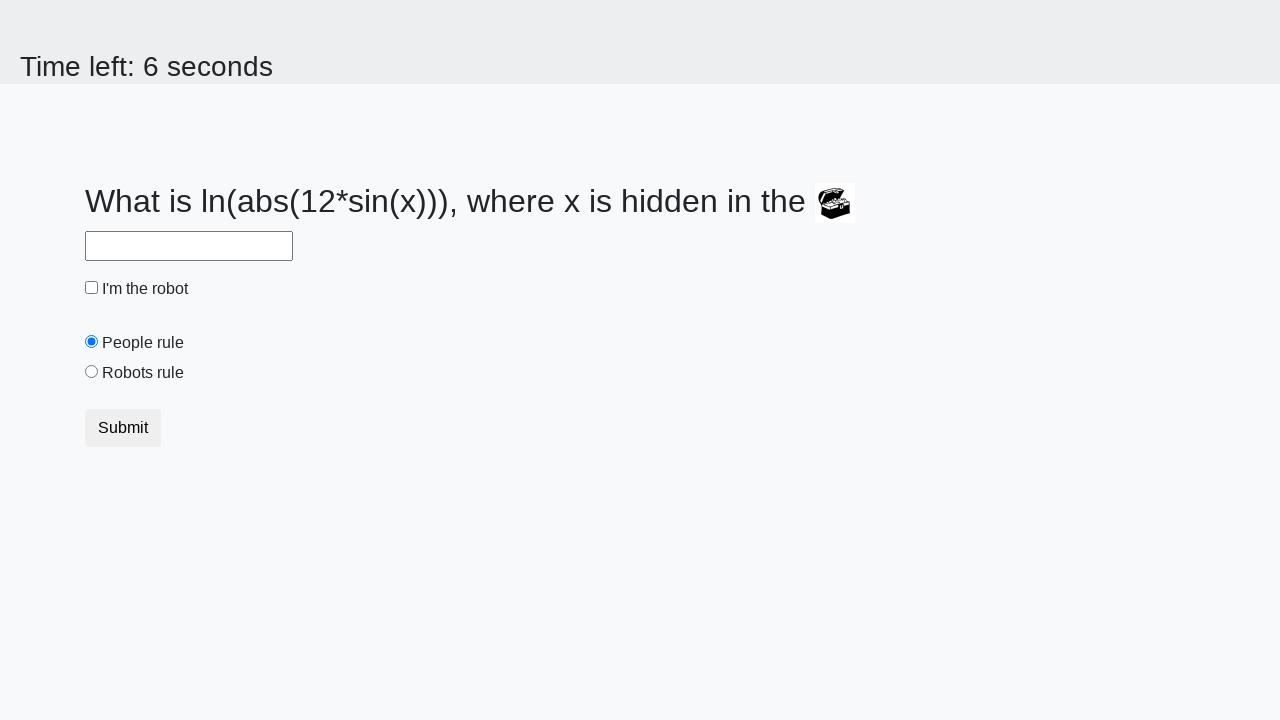

Calculated mathematical result from attribute value
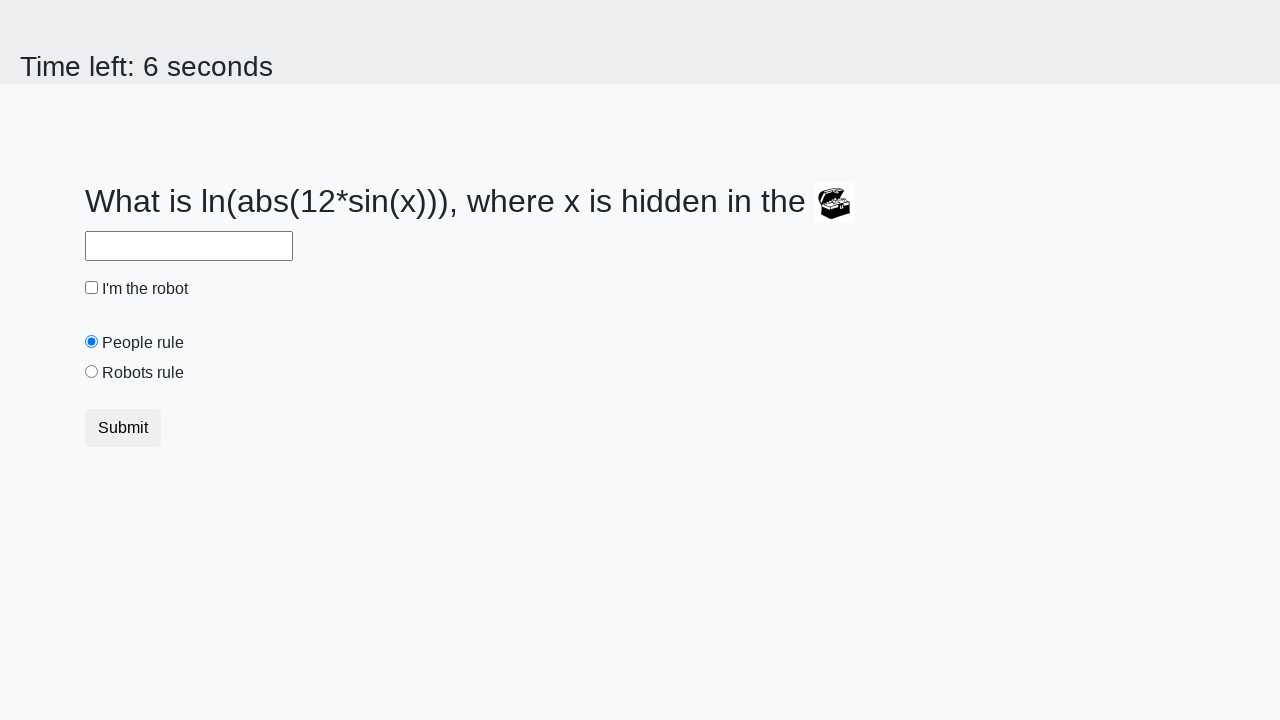

Filled answer field with calculated value on #answer
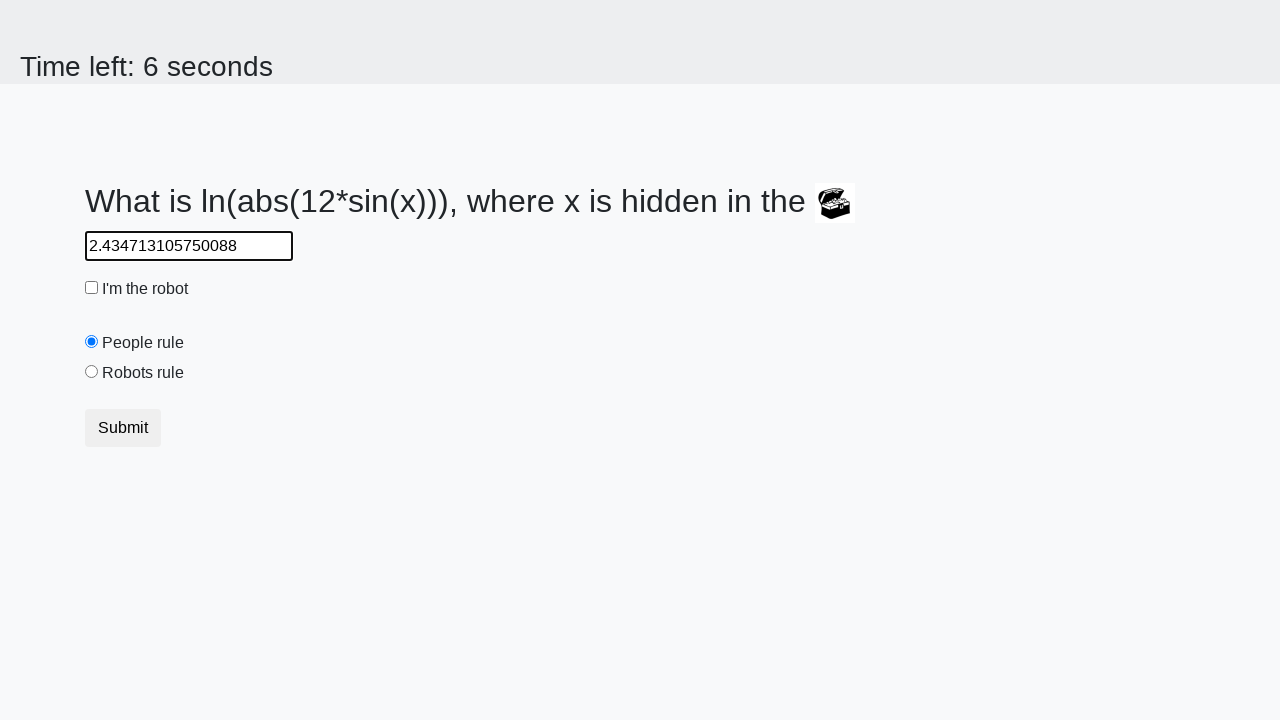

Clicked robot checkbox at (92, 288) on #robotCheckbox
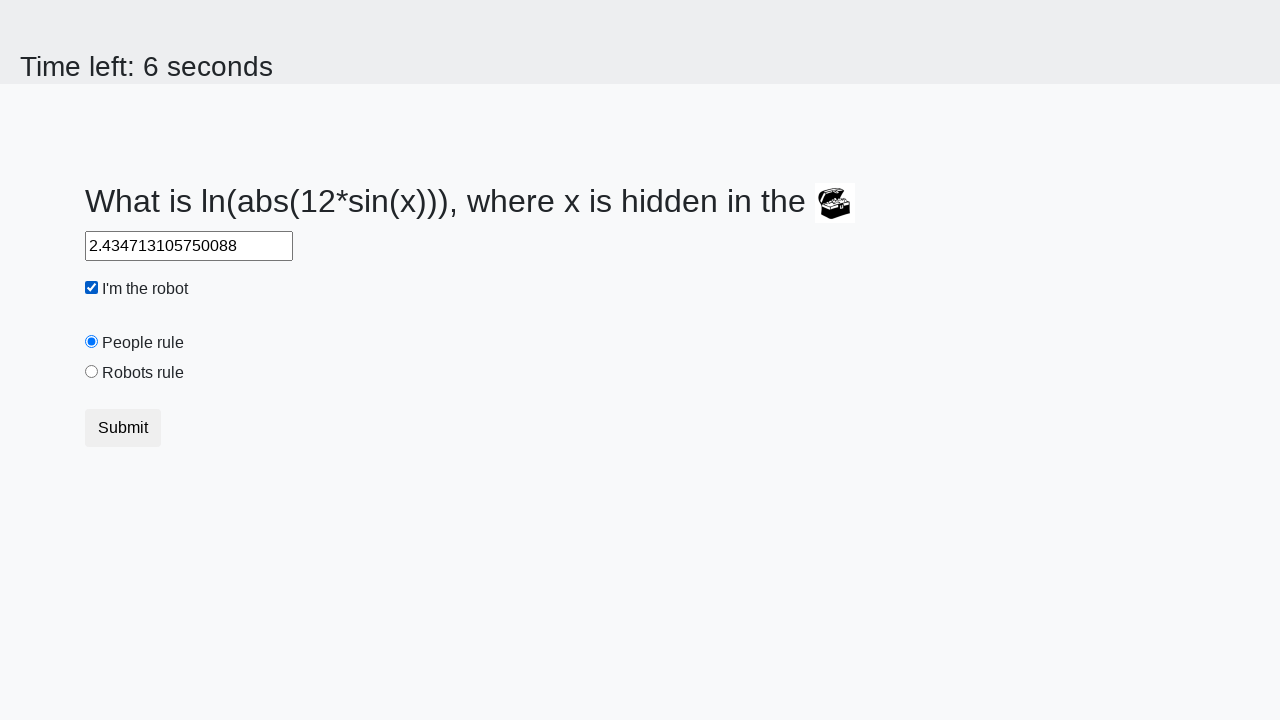

Clicked robots rule radio button at (92, 372) on #robotsRule
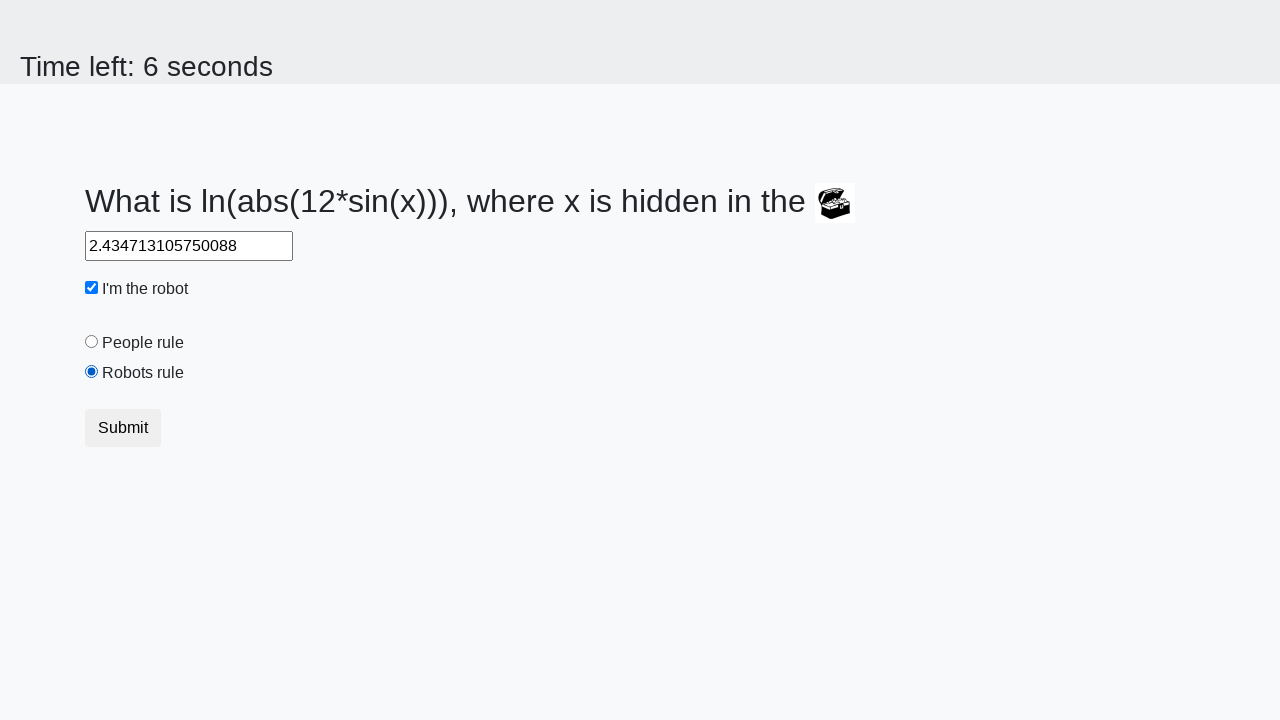

Clicked submit button at (123, 428) on button.btn
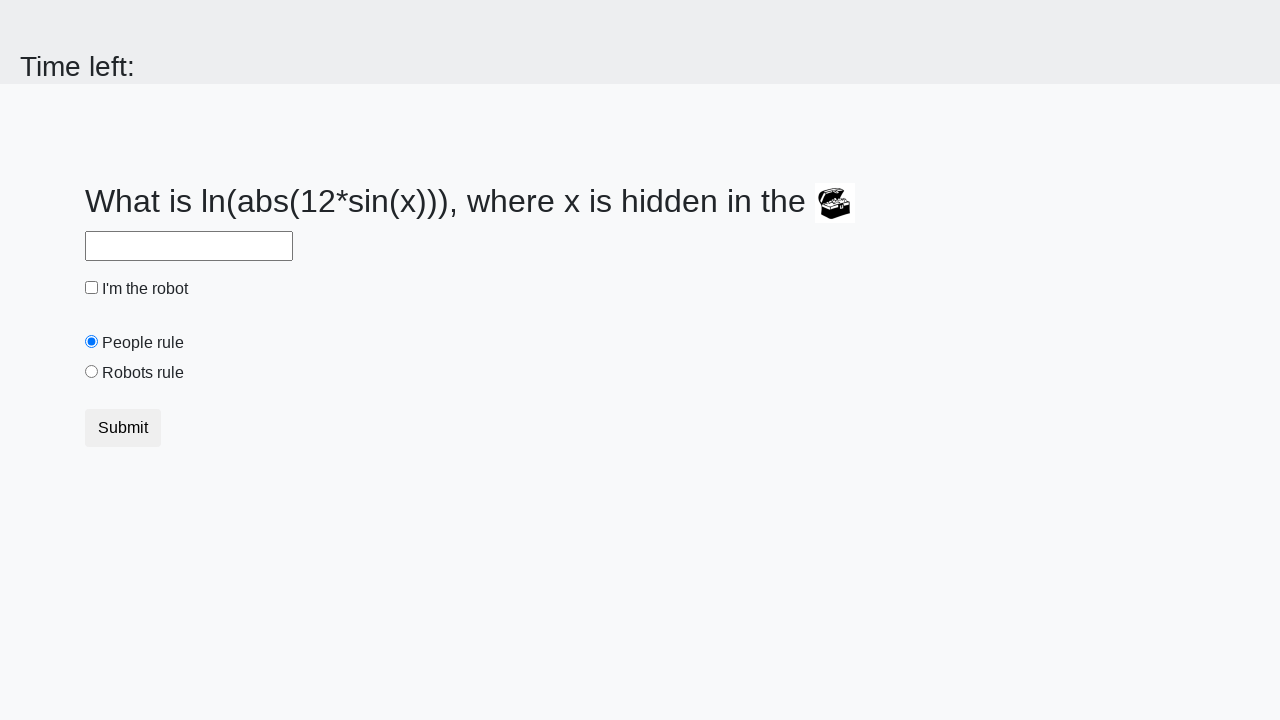

Waited for form submission to process
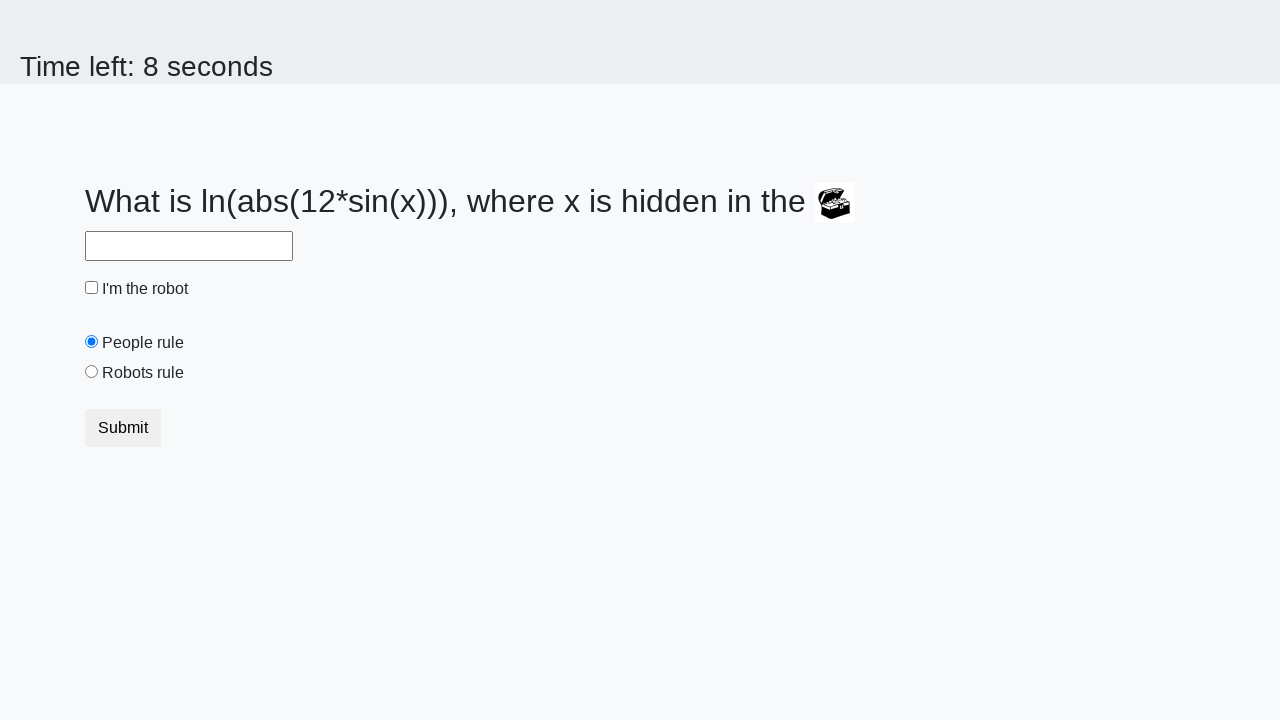

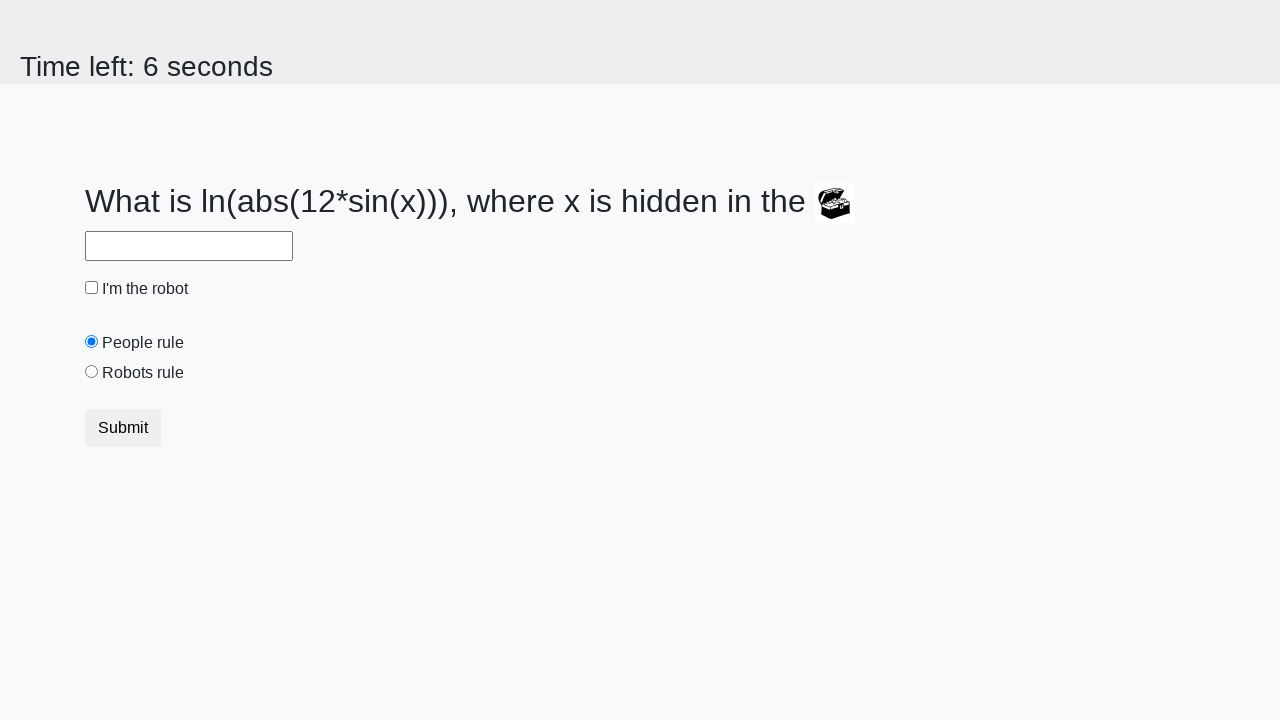